Tests JavaScript alert handling by triggering both standard alerts and confirmation dialogs, accepting and dismissing them

Starting URL: https://rahulshettyacademy.com/AutomationPractice/

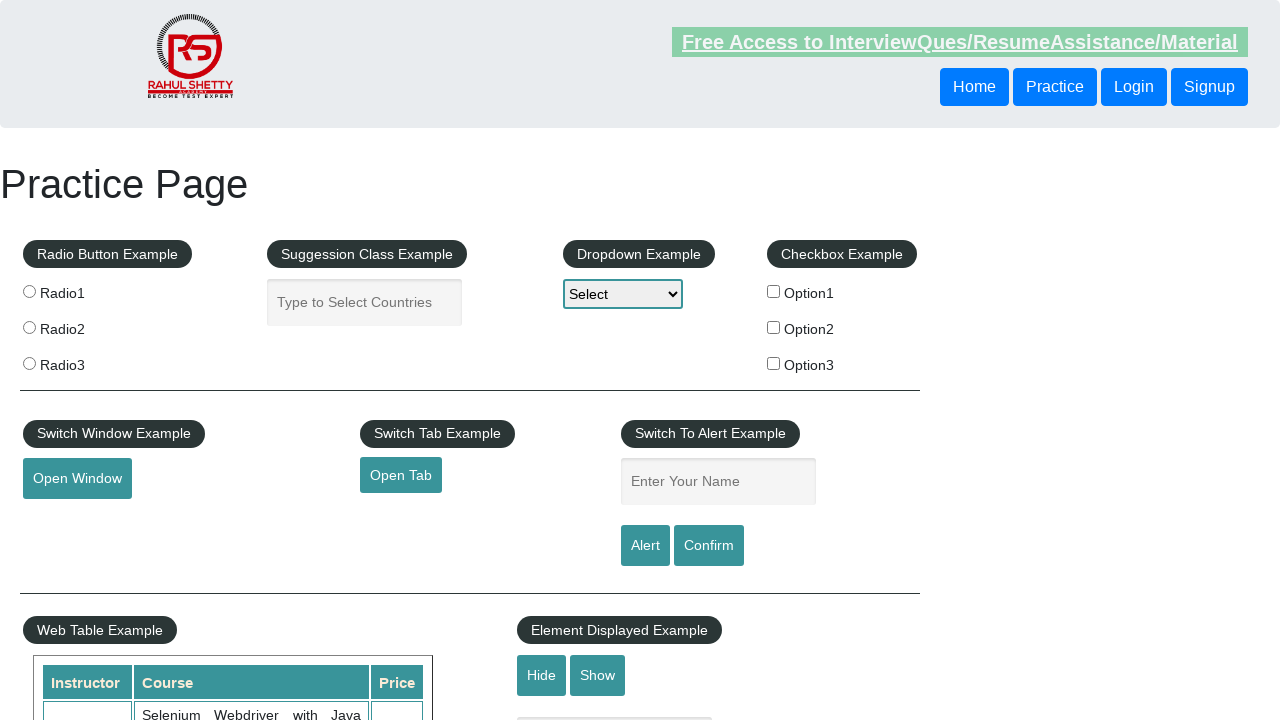

Filled name field with 'Rahul Raj' for alert test on #name
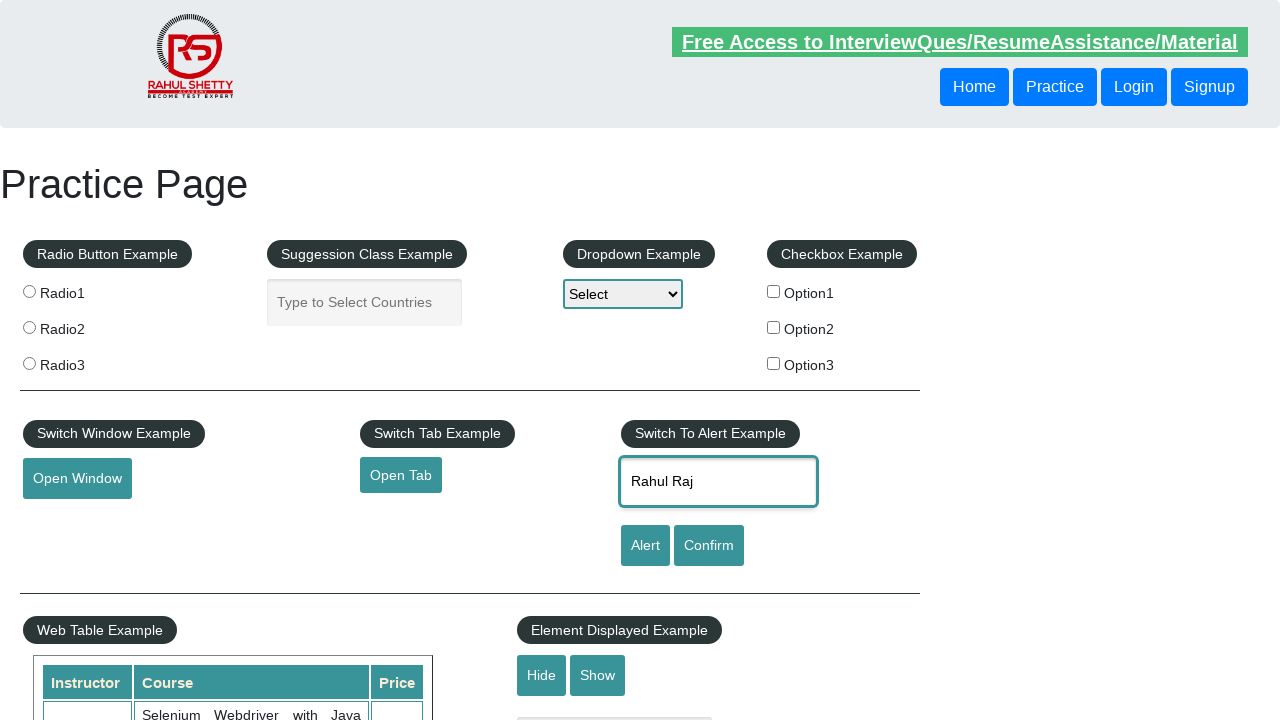

Clicked alert button to trigger standard alert at (645, 546) on #alertbtn
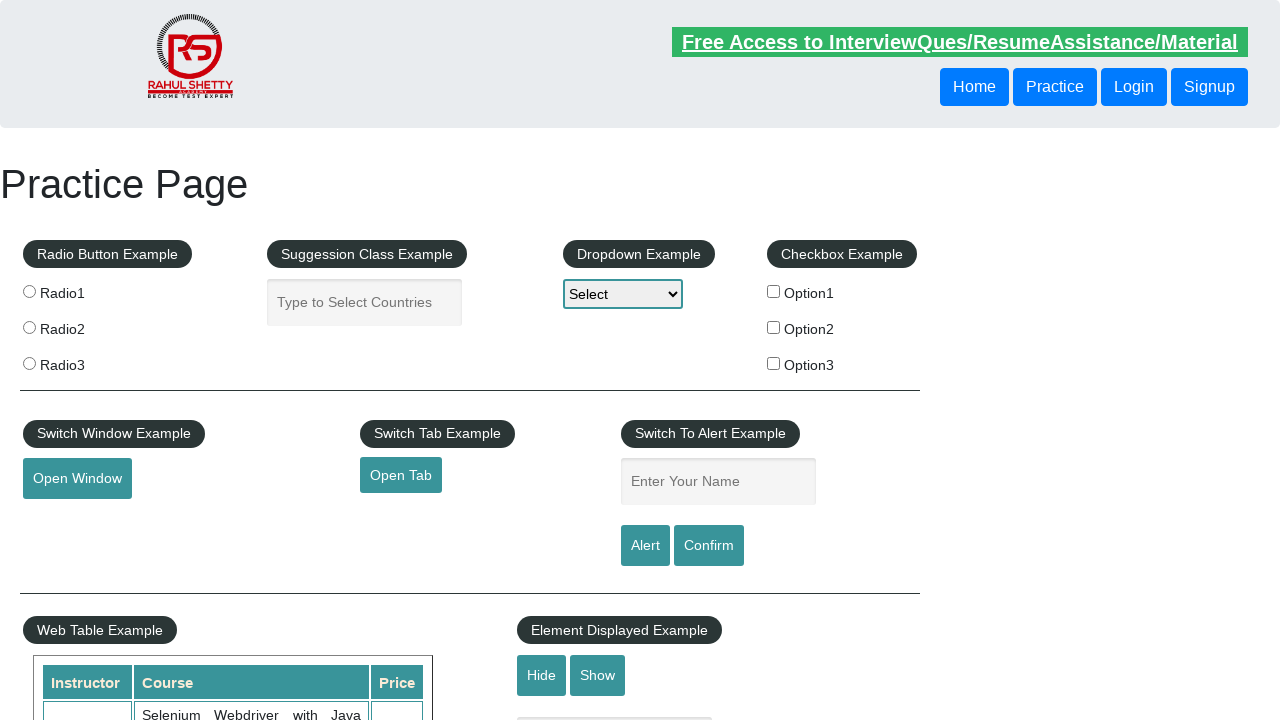

Set up dialog handler to accept alerts
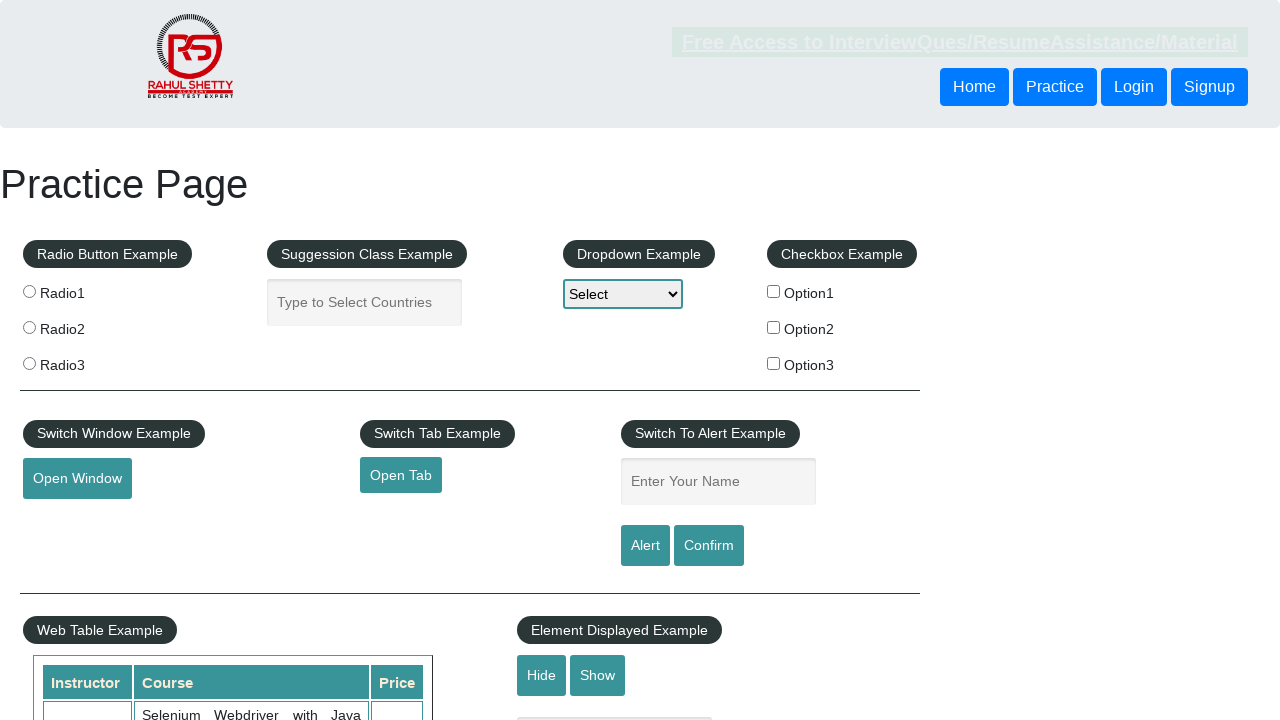

Re-triggered alert button and accepted the dialog at (645, 546) on #alertbtn
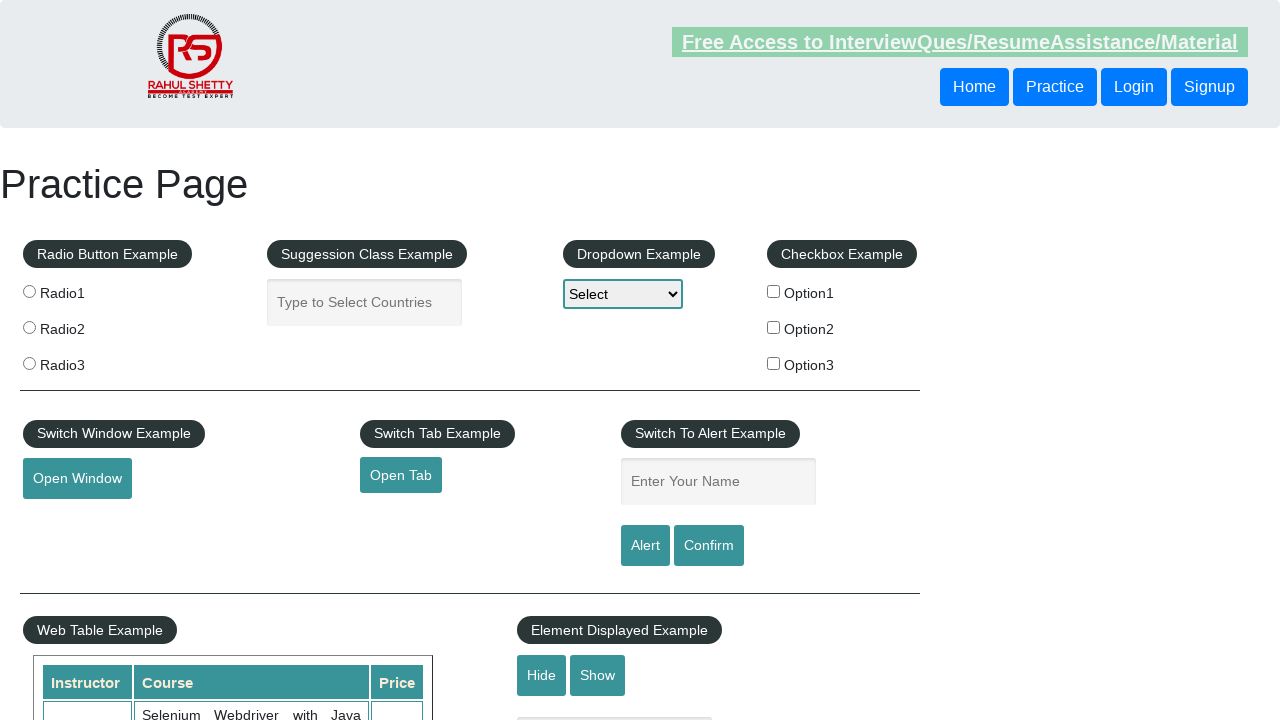

Filled name field with 'Rahul Raj' for confirmation test on #name
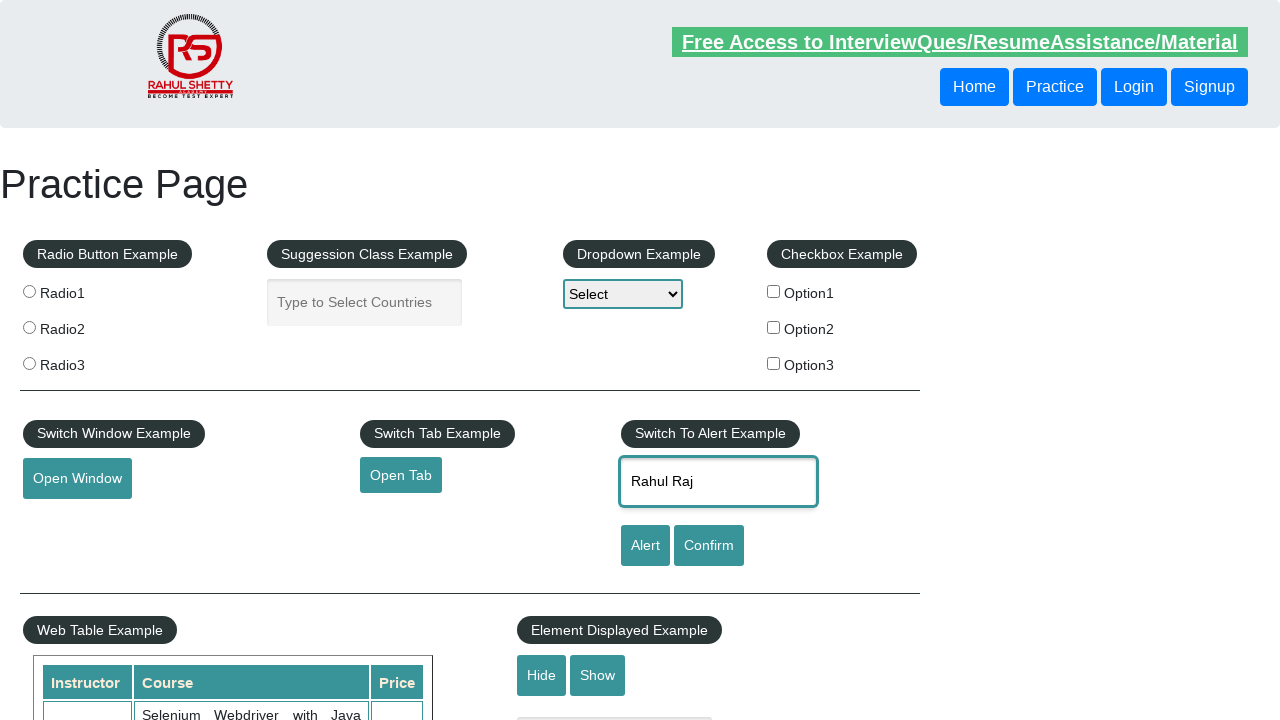

Set up dialog handler to dismiss confirmation dialogs
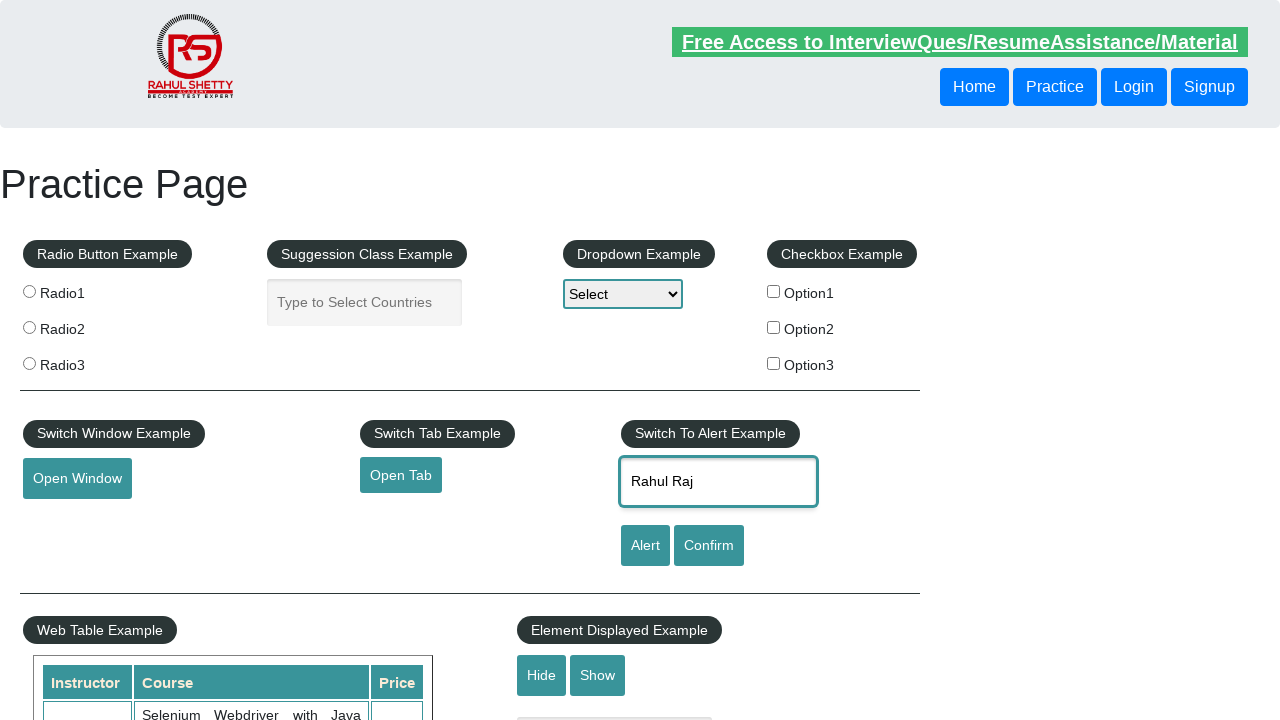

Clicked confirm button and dismissed the confirmation dialog at (709, 546) on #confirmbtn
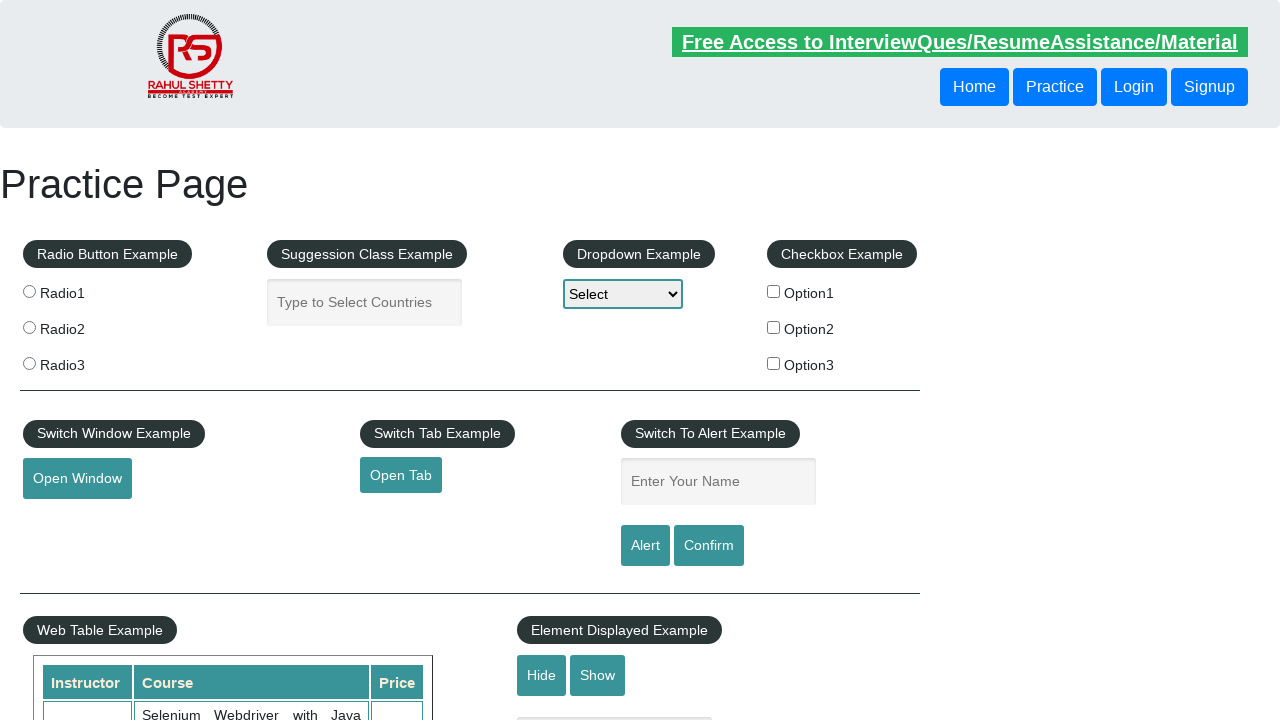

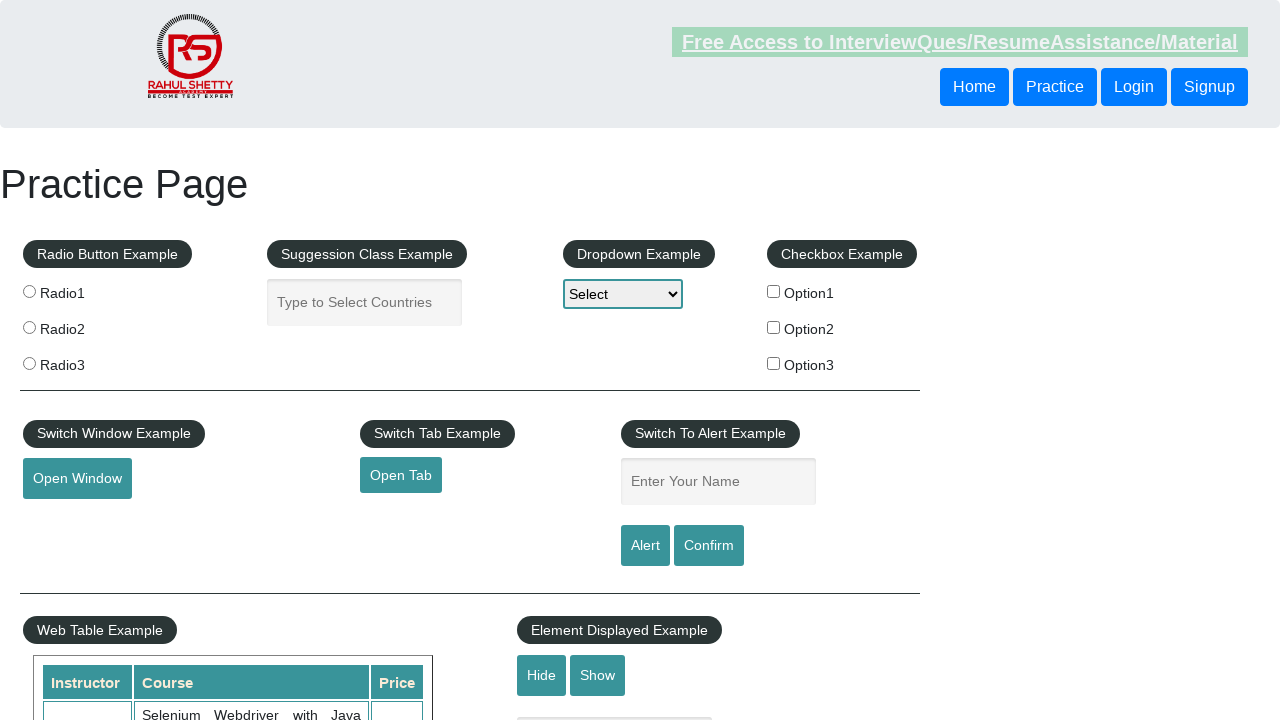